Tests JavaScript confirmation alert handling by clicking a button to trigger a confirmation dialog, accepting it, and verifying the result message is displayed on the page.

Starting URL: http://the-internet.herokuapp.com/javascript_alerts

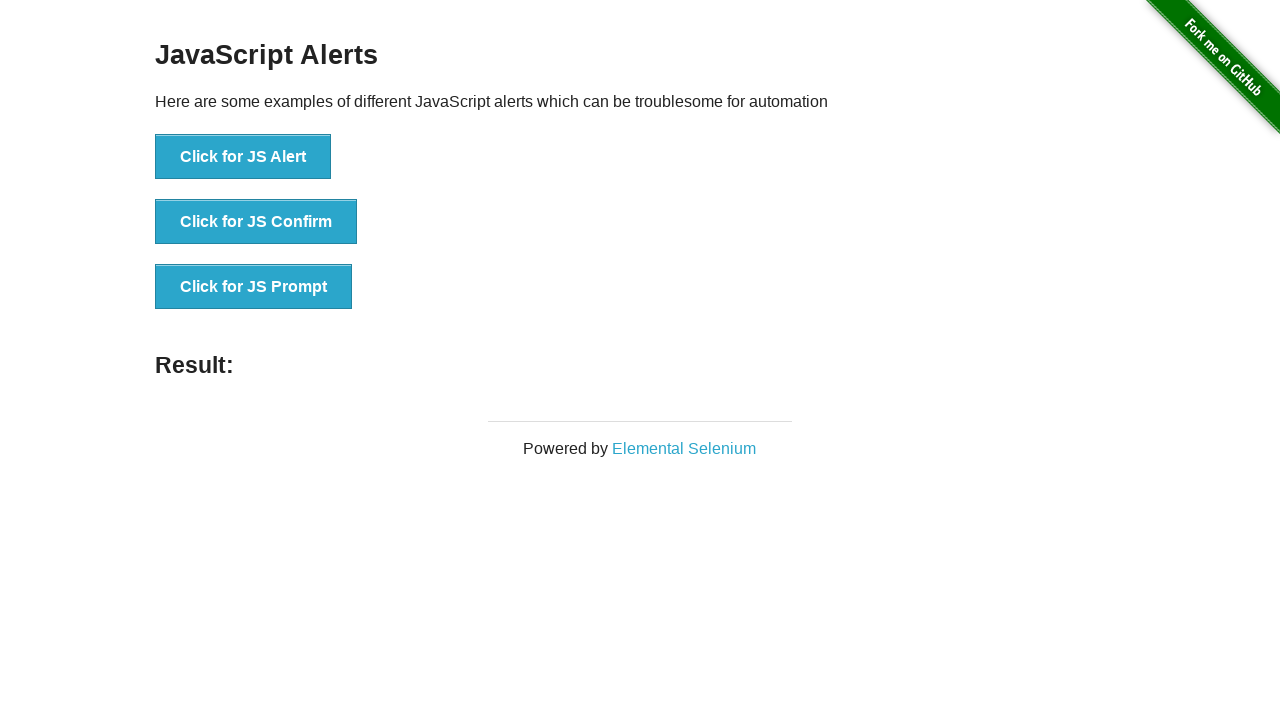

Clicked the second button to trigger JavaScript confirmation alert at (256, 222) on .example li:nth-child(2) button
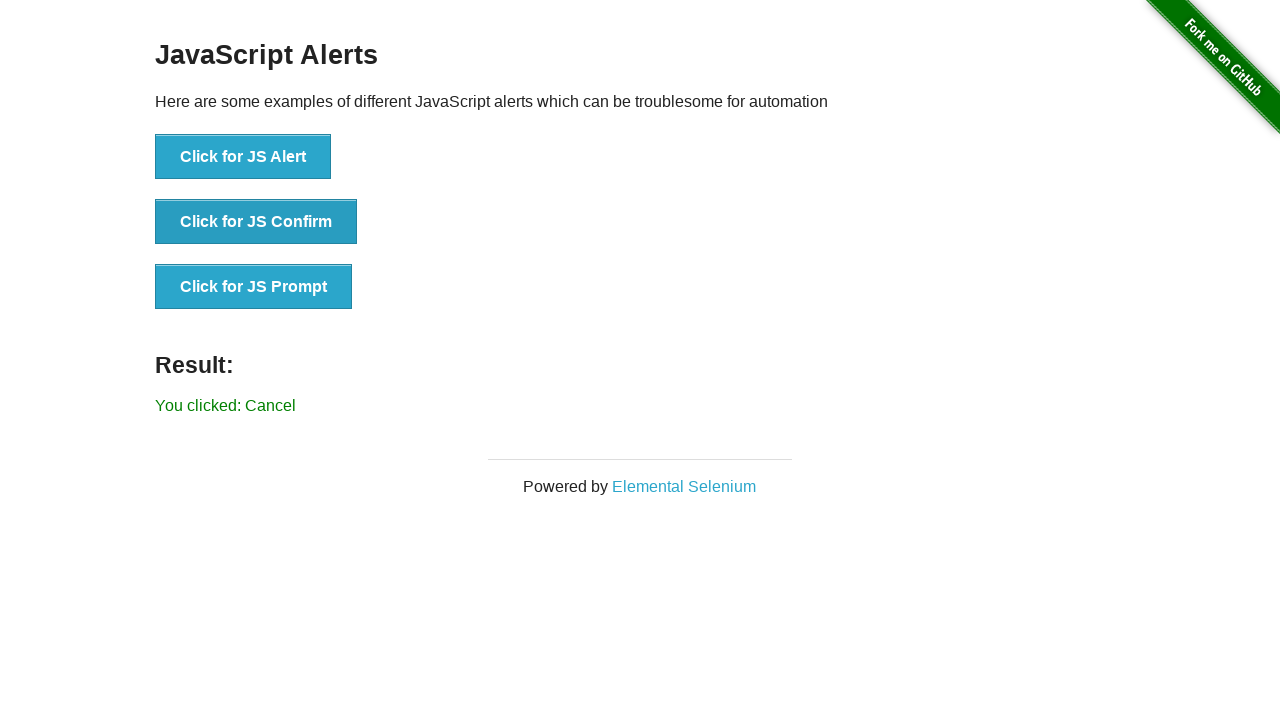

Set up dialog handler to accept confirmation alerts
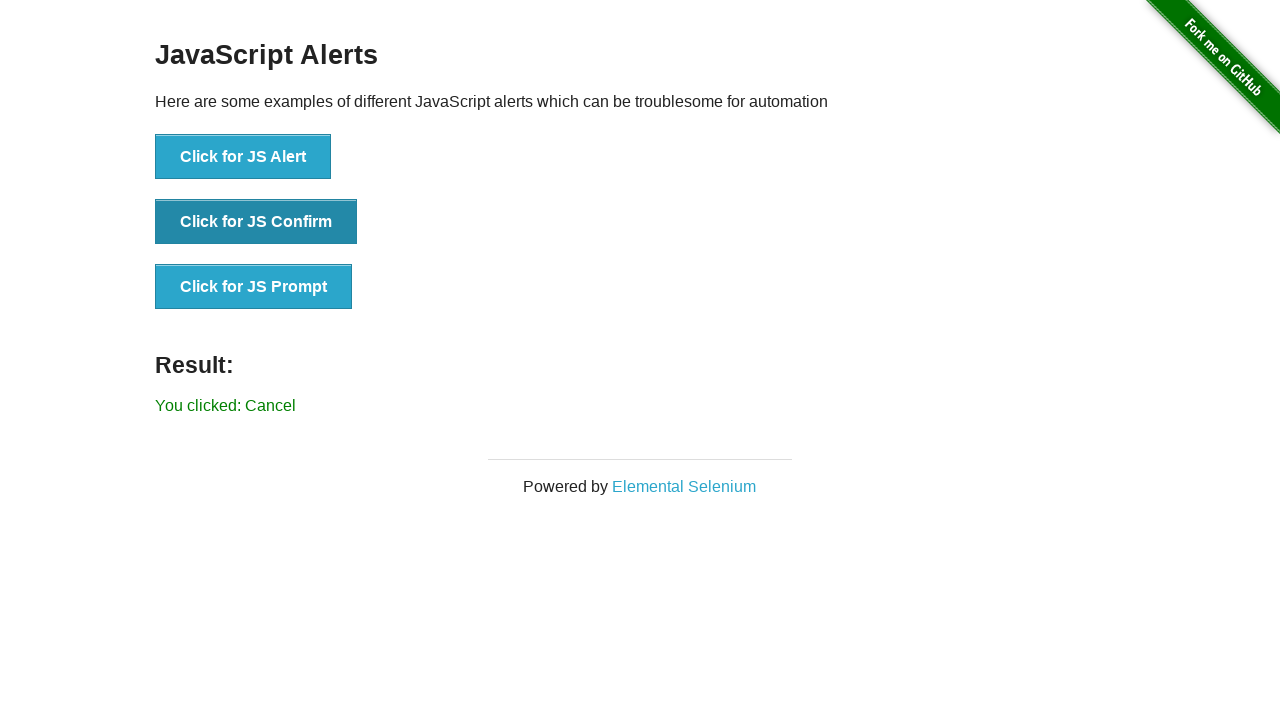

Clicked the button again to trigger the confirmation dialog at (256, 222) on .example li:nth-child(2) button
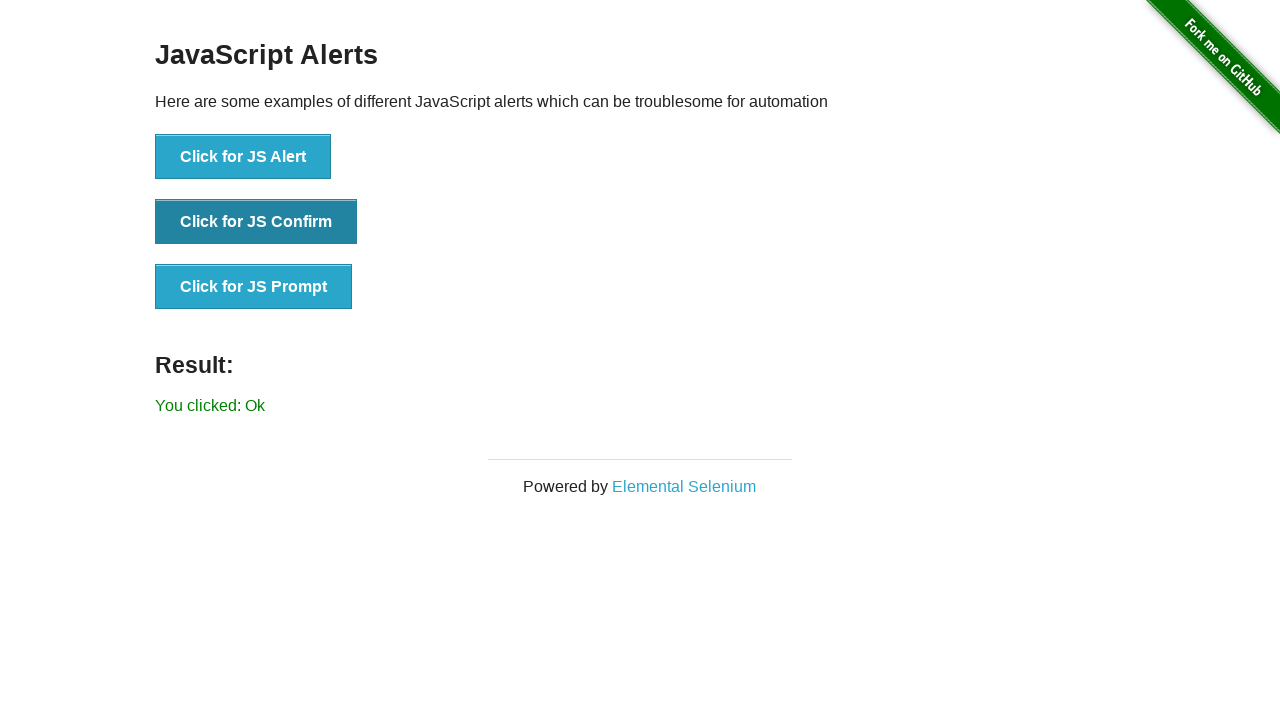

Waited for result message to appear
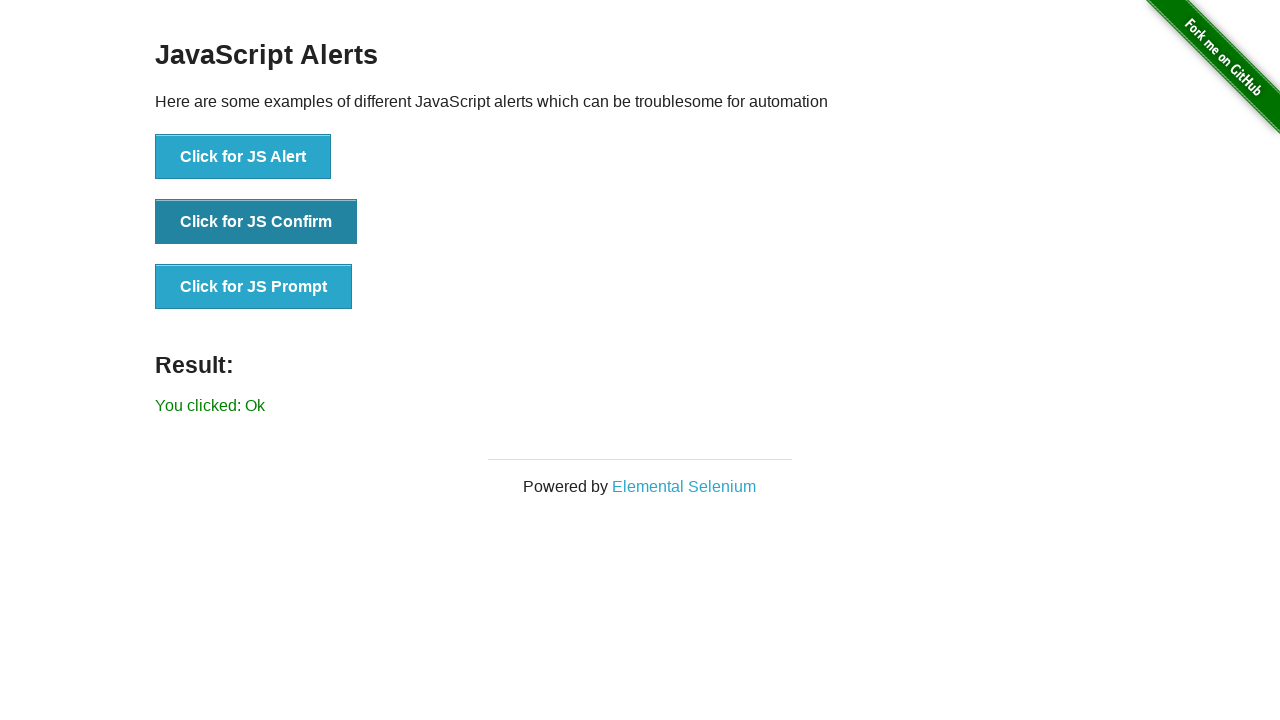

Retrieved result text from page
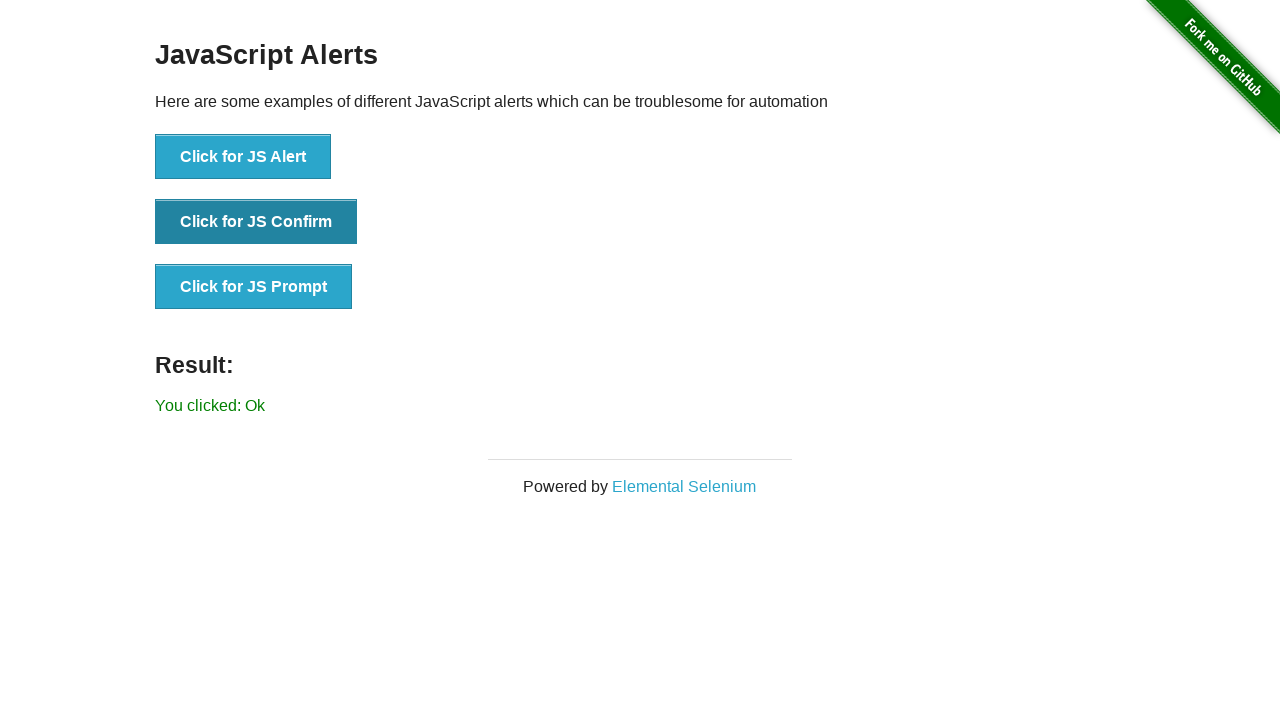

Verified result text is 'You clicked: Ok'
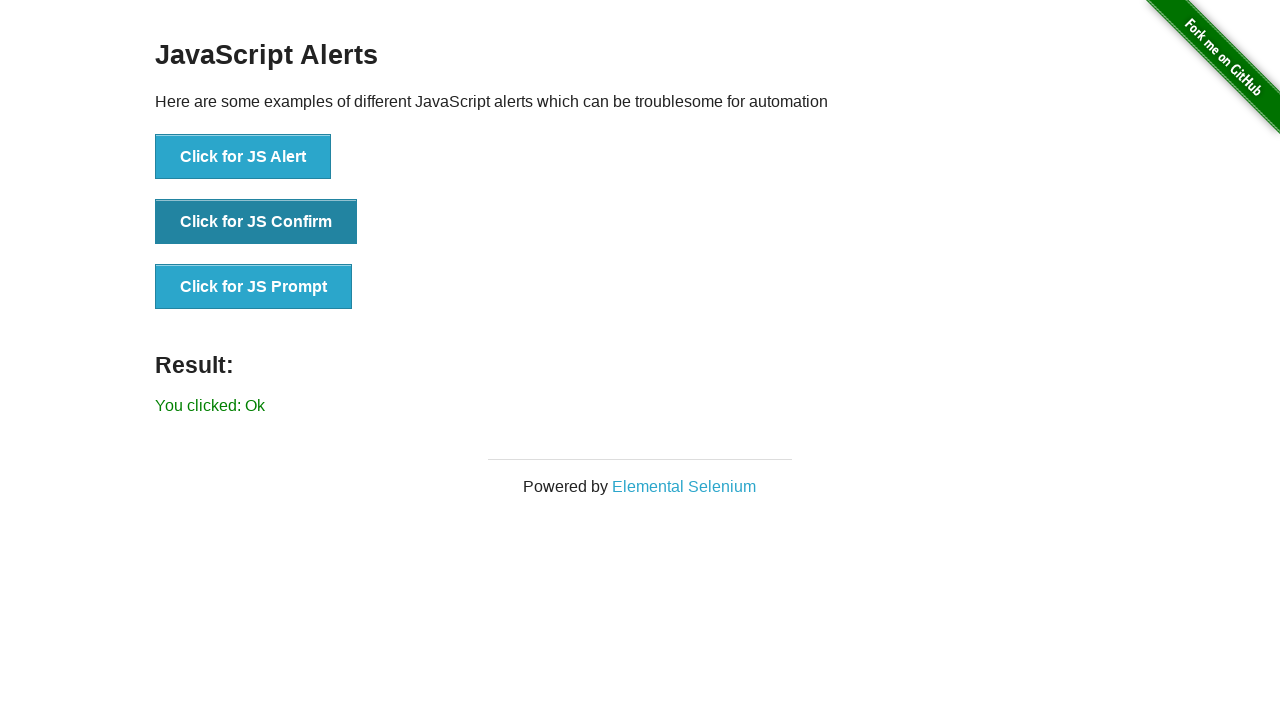

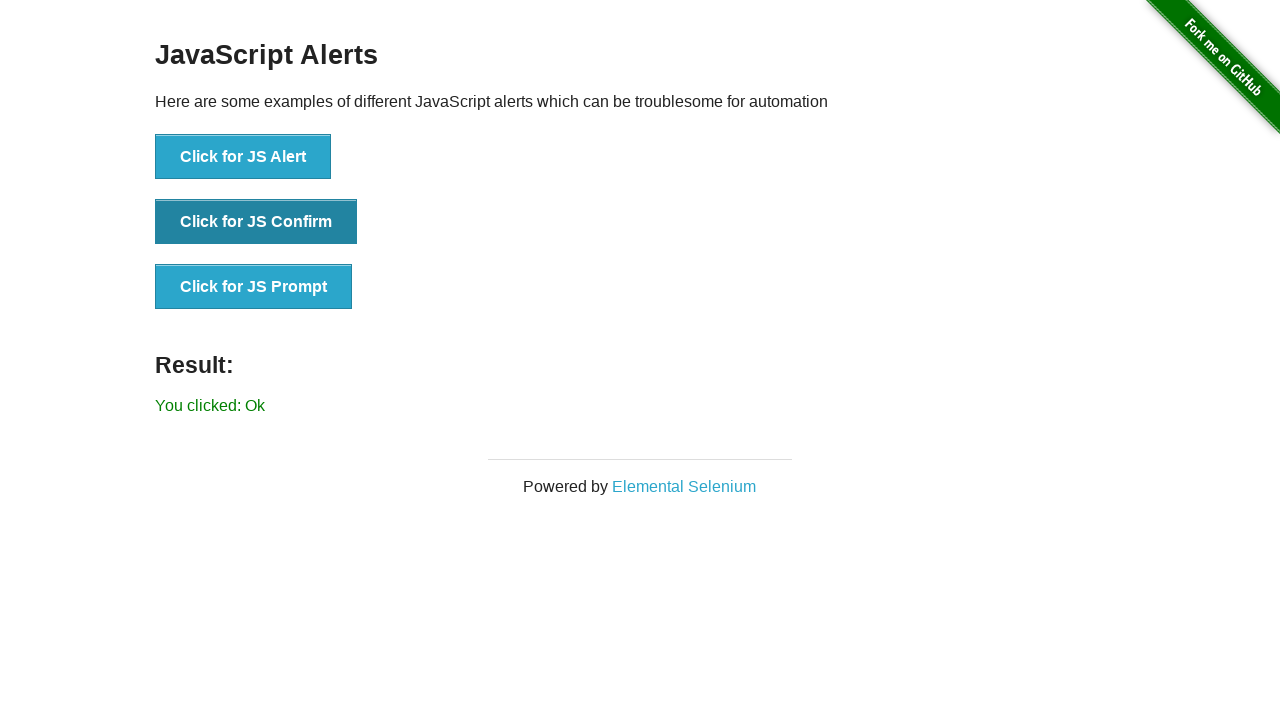